Tests browser forward navigation by clicking a link, going back, then using browser forward to return to the linked page

Starting URL: https://kristinek.github.io/site/examples/po

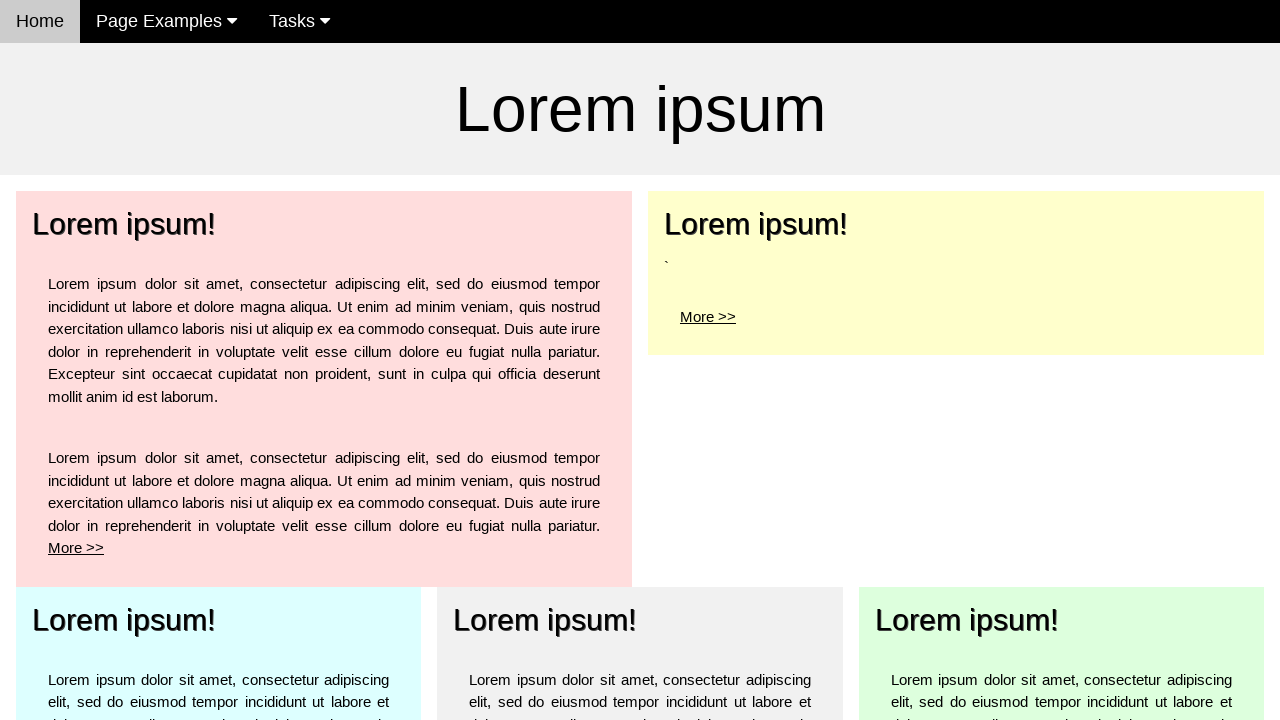

Clicked 'More' link at (76, 548) on a:has-text('More')
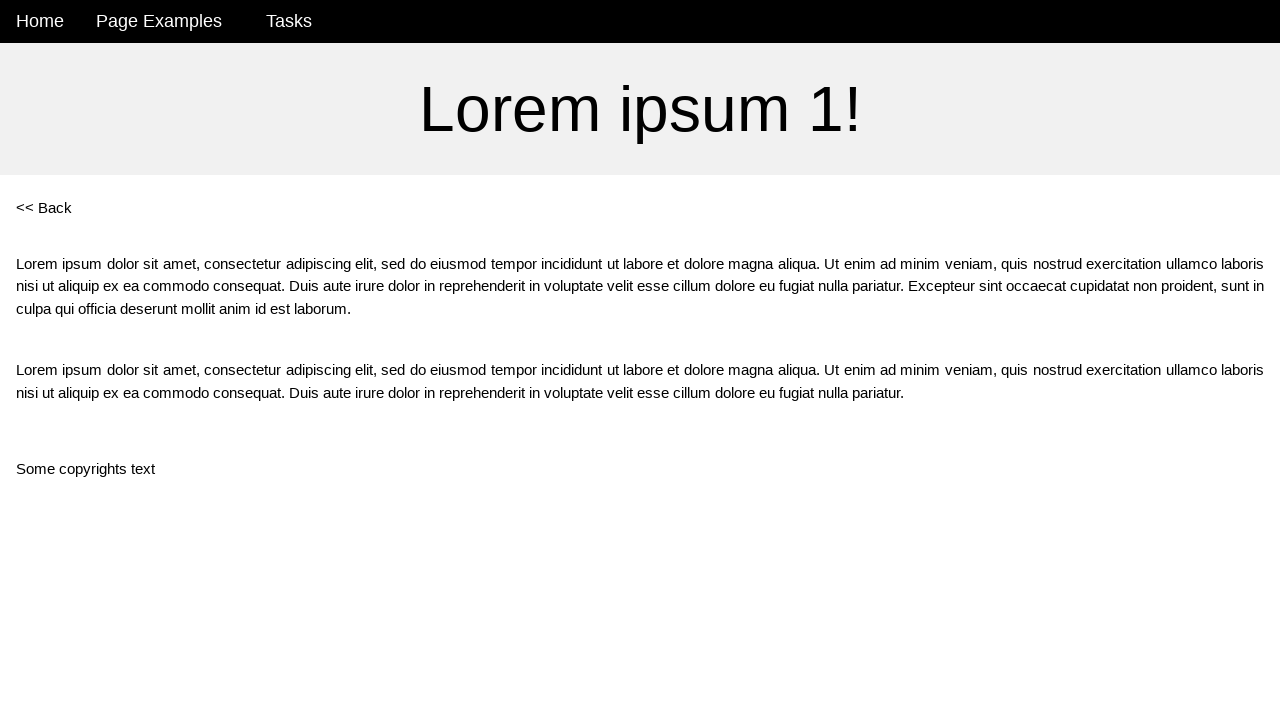

Navigated to po1 page
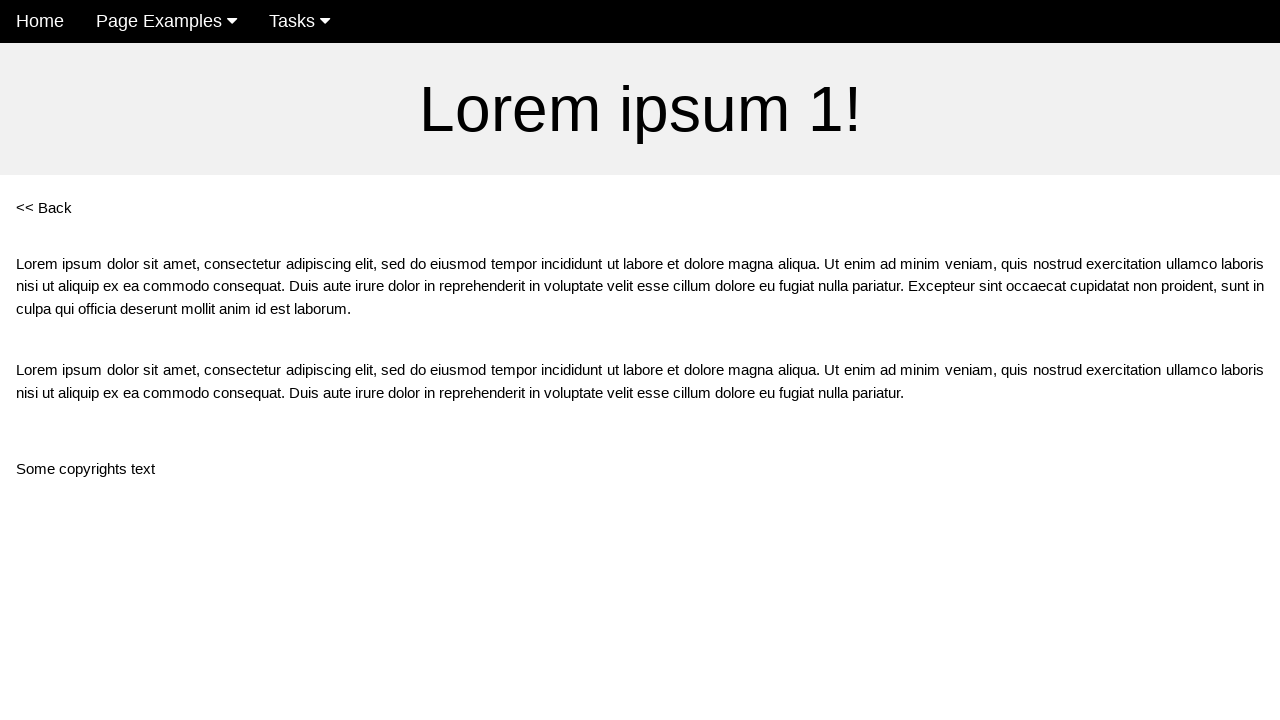

Clicked browser back button
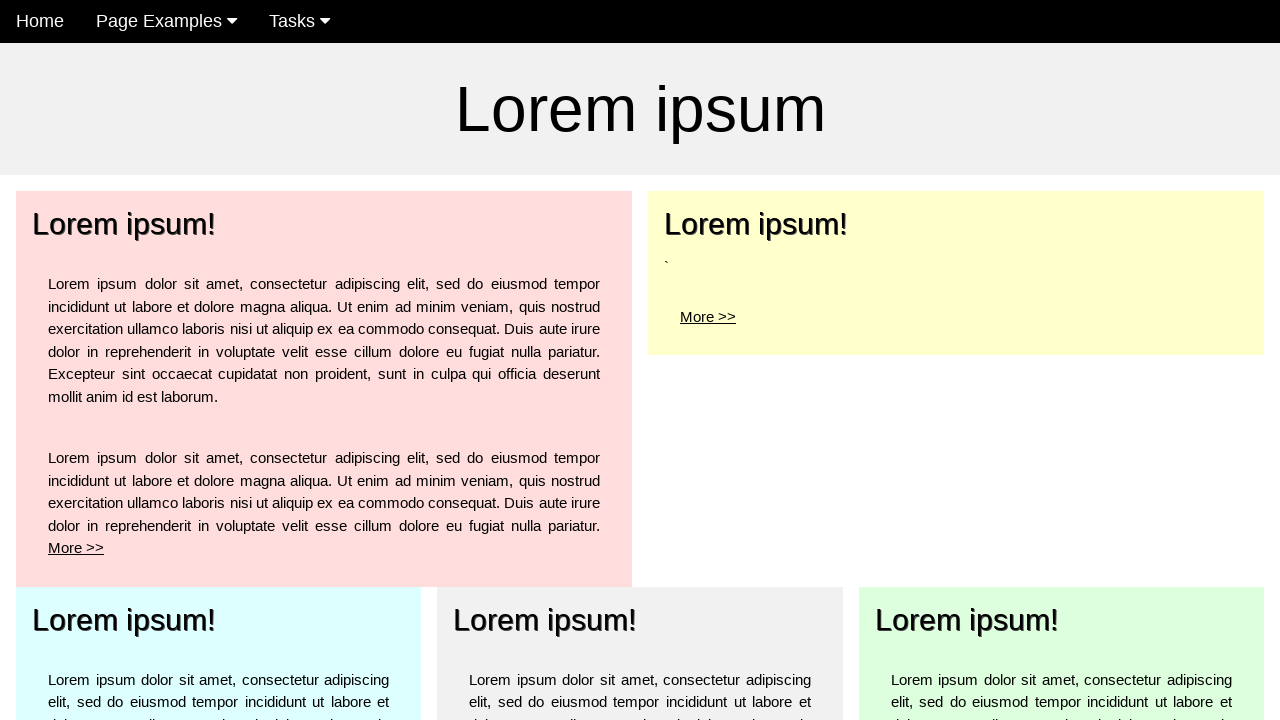

Returned to original po page
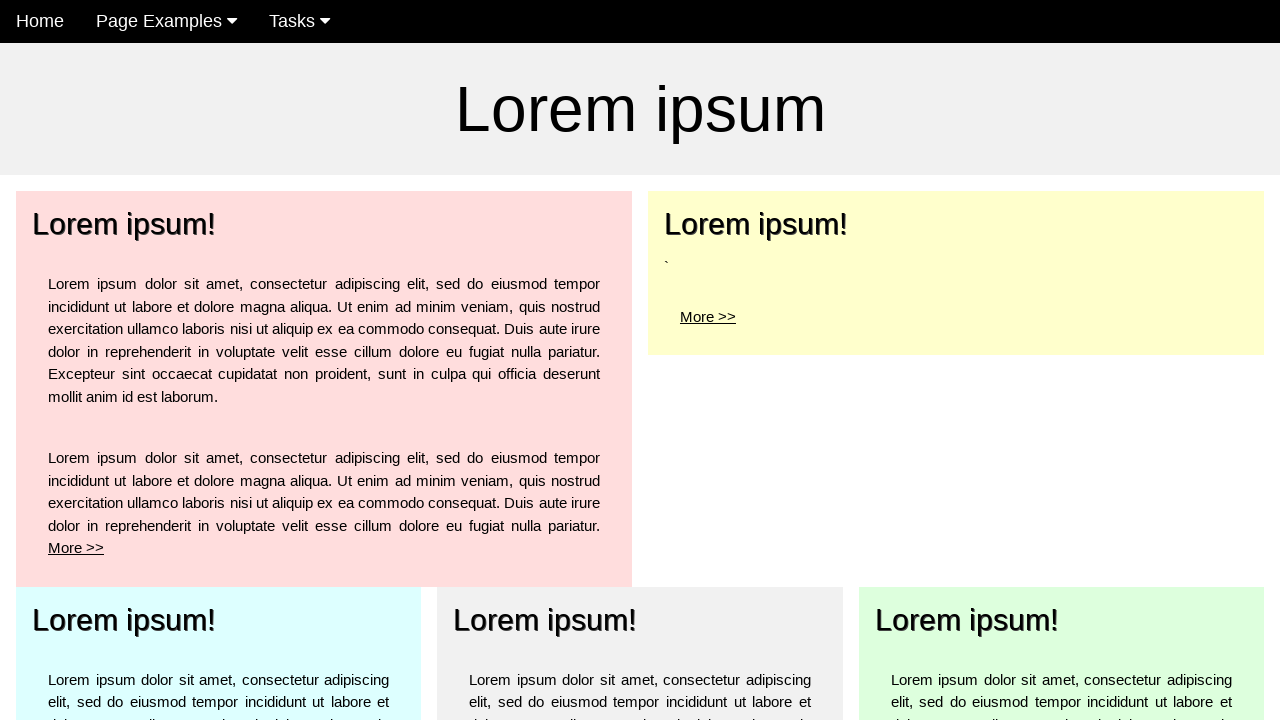

Clicked browser forward button
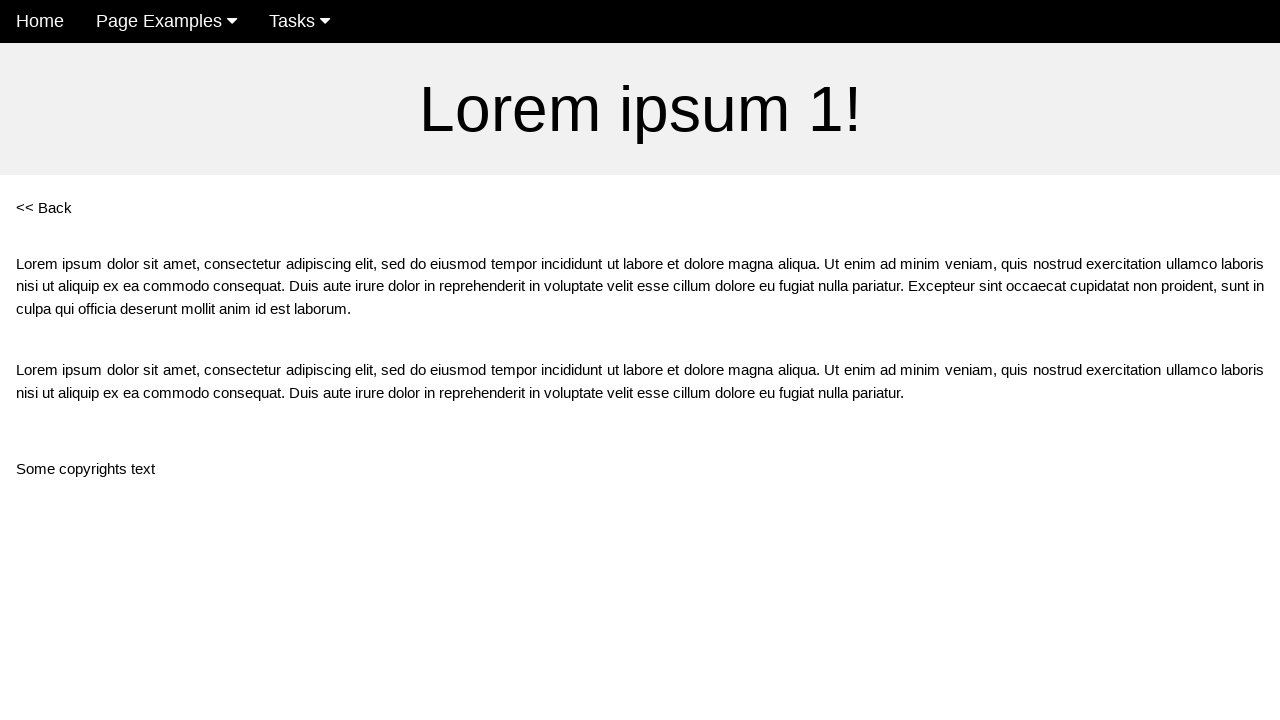

Confirmed forward navigation returned to po1 page
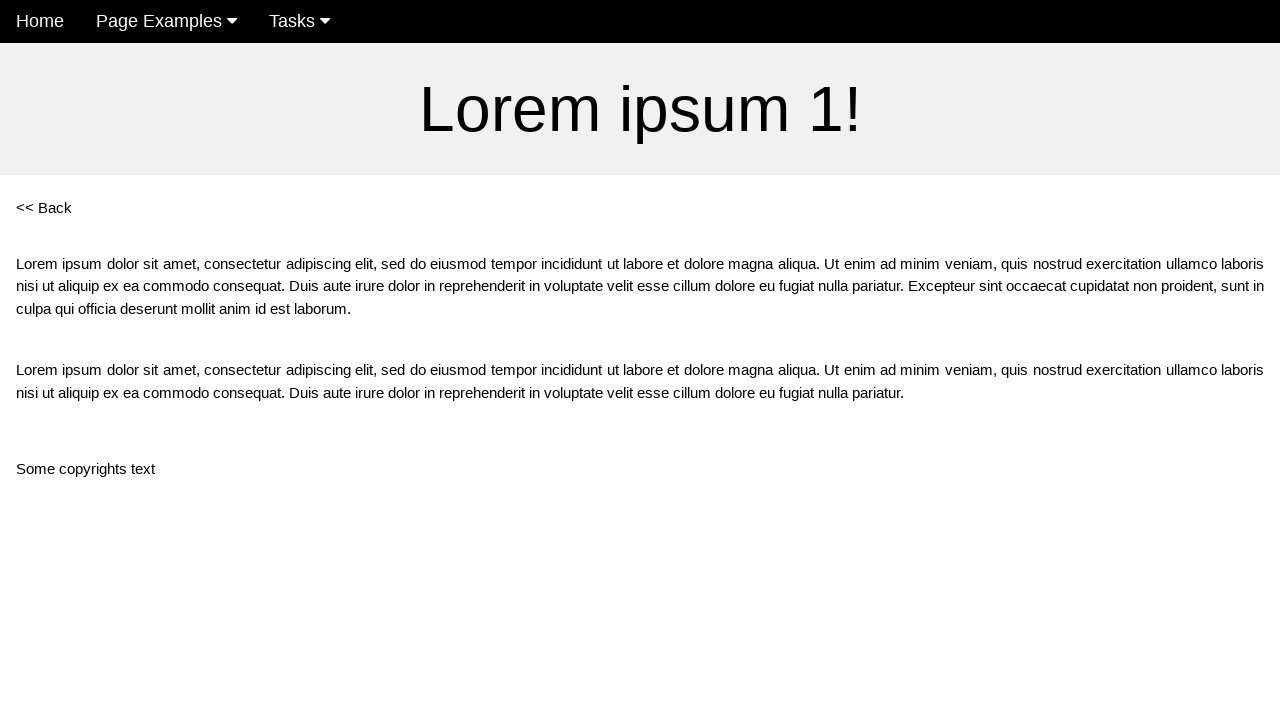

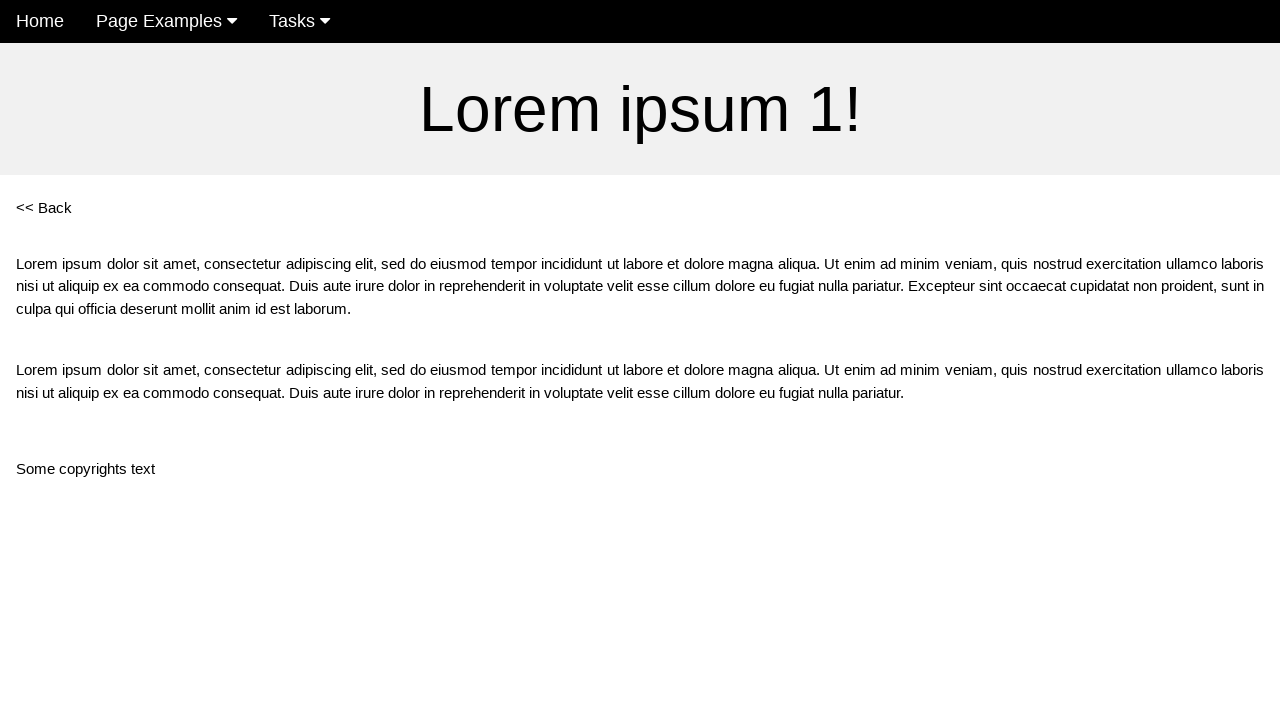